Tests window handling functionality by opening a new window and interacting with form elements in the new window

Starting URL: https://www.hyrtutorials.com/p/window-handles-practice.html

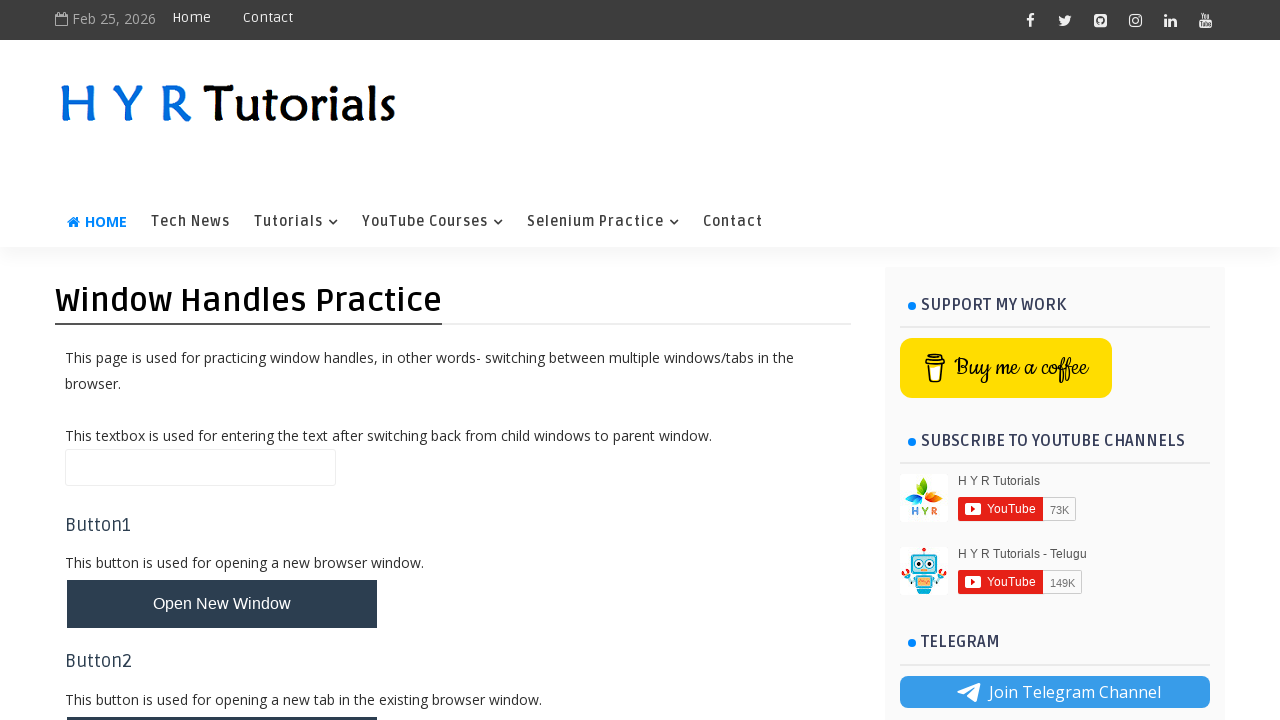

Clicked button to open new window at (222, 604) on button#newWindowBtn
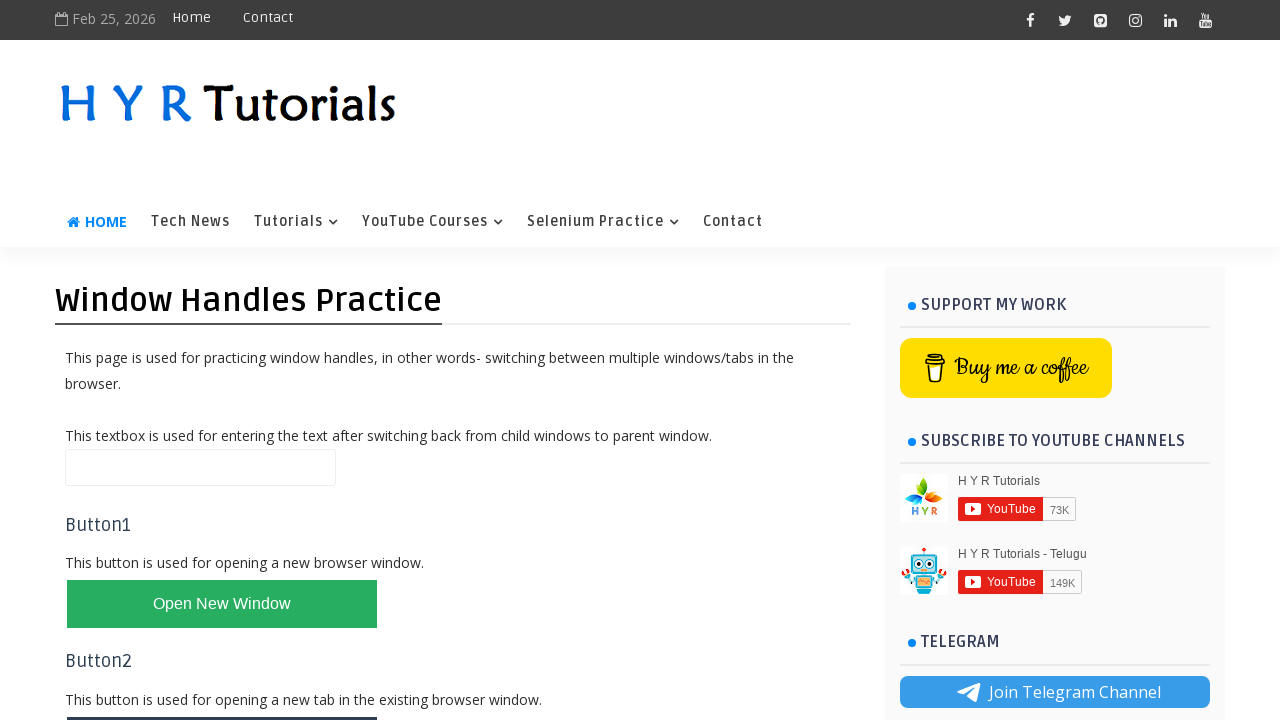

Waited for new window to open
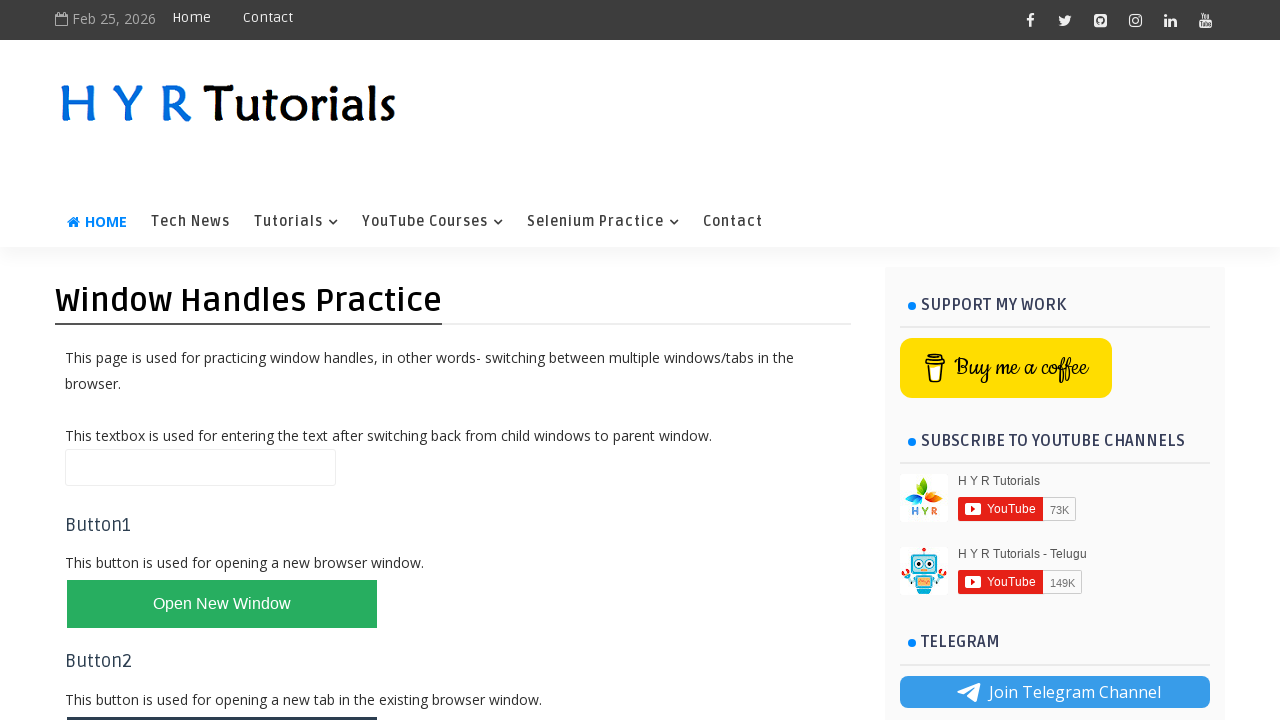

Retrieved new window page object from context
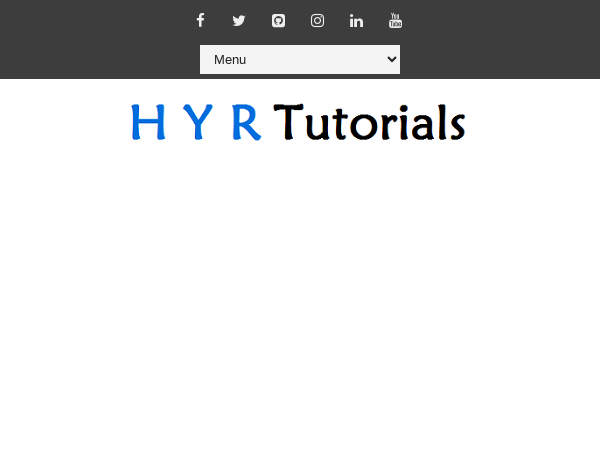

Filled first name field with 'Rahul Nath Goswami' in new window on input#firstName
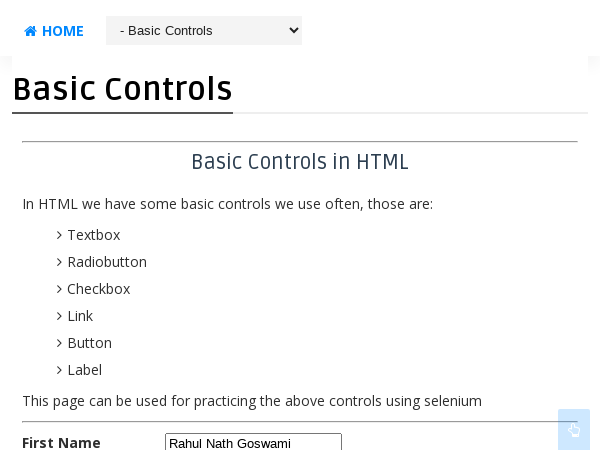

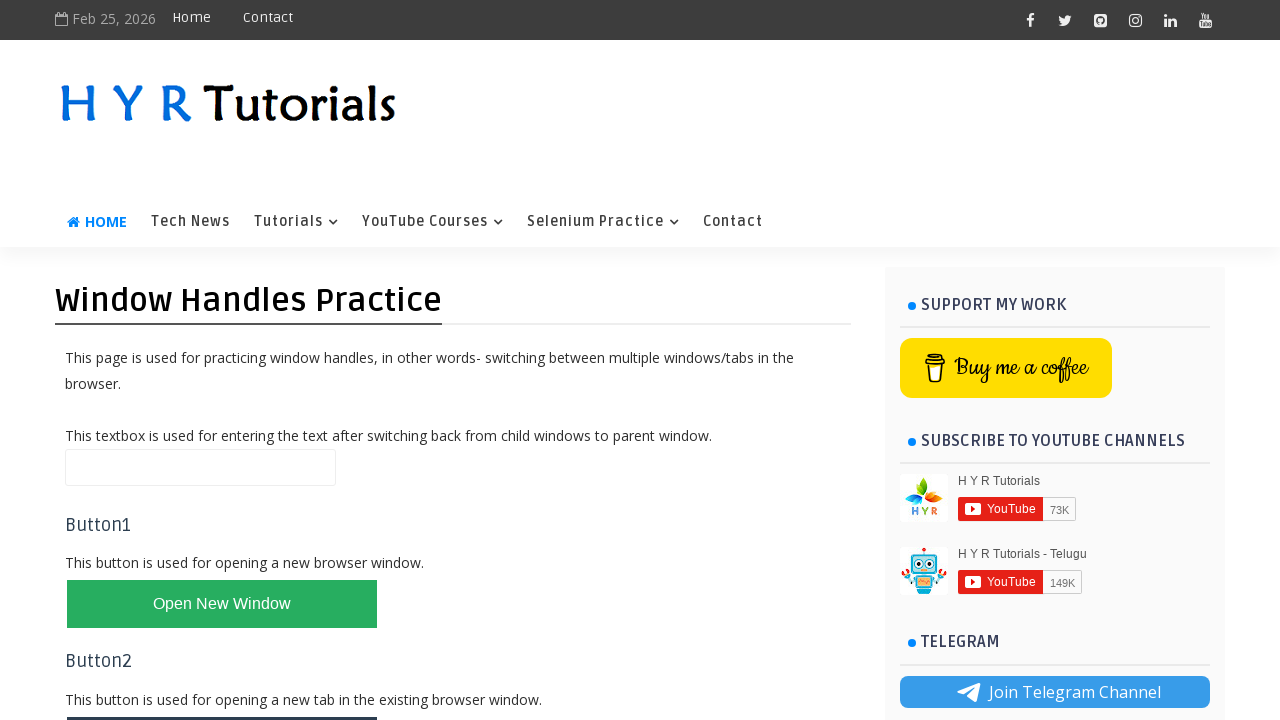